Waits for the "Visible After 5 Seconds" button to become visible on the page and verifies it is enabled.

Starting URL: https://demoqa.com/dynamic-properties

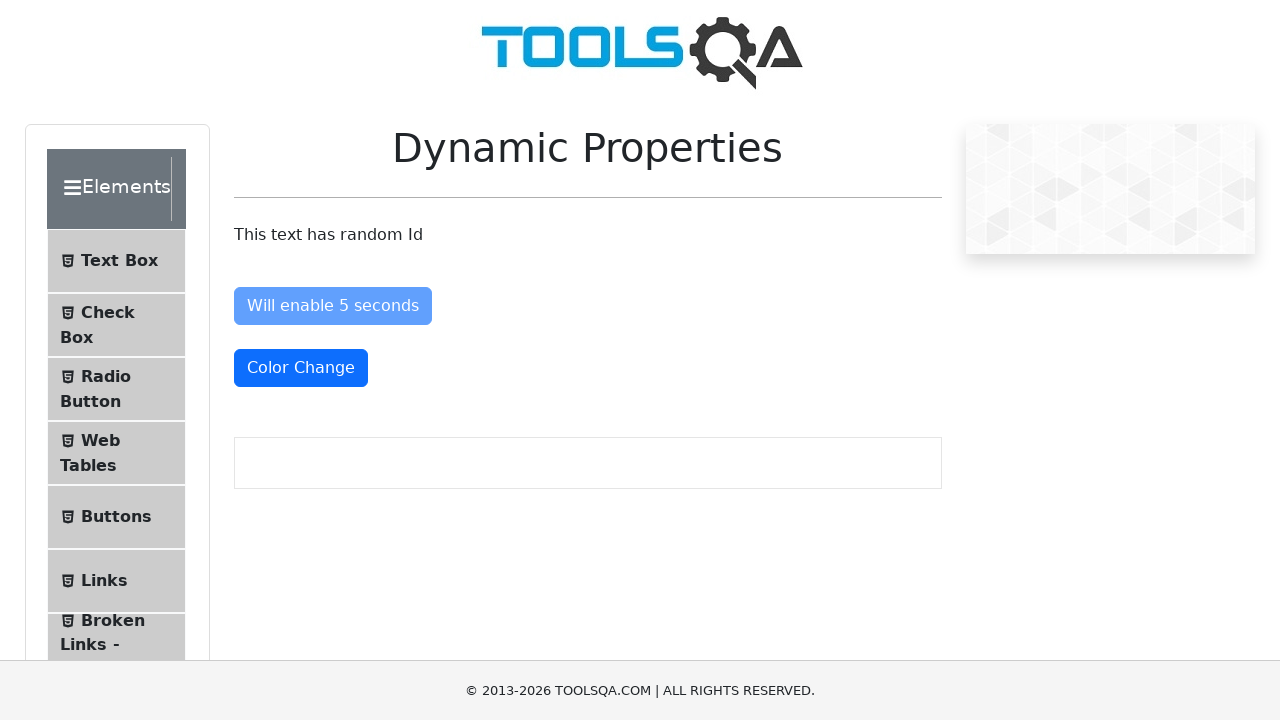

Navigated to https://demoqa.com/dynamic-properties
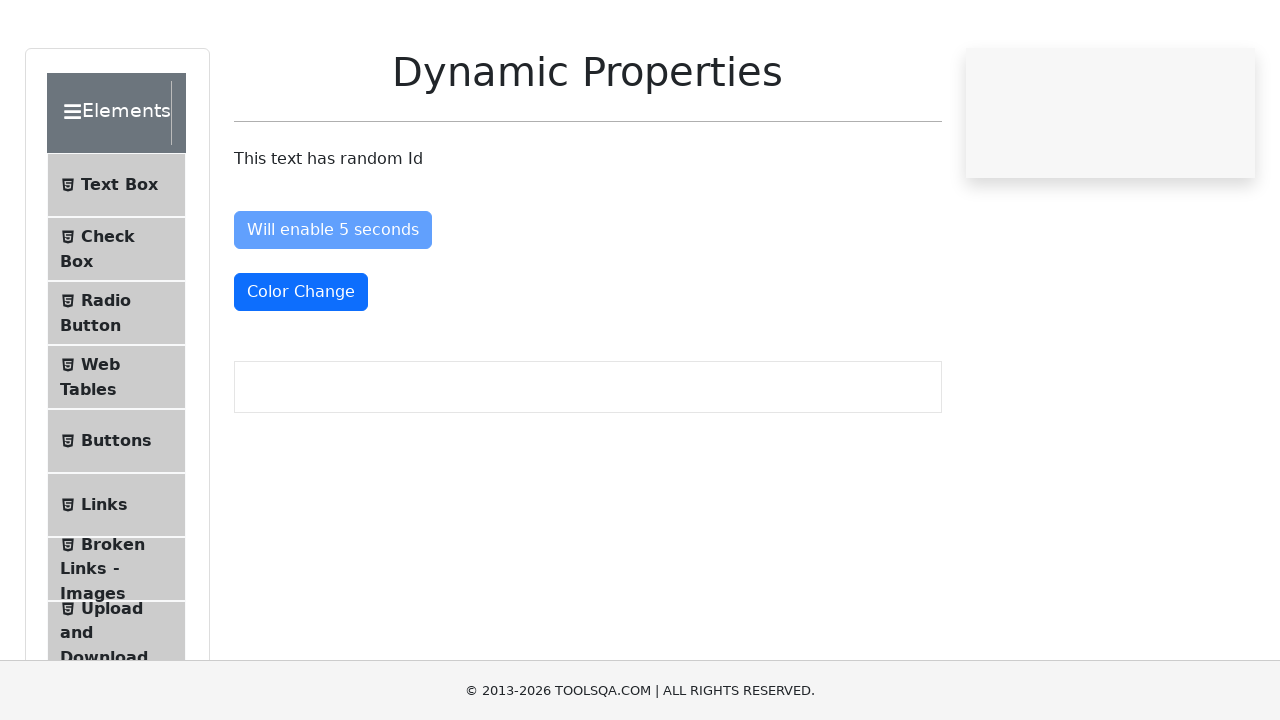

Located the 'Visible After 5 Seconds' button element
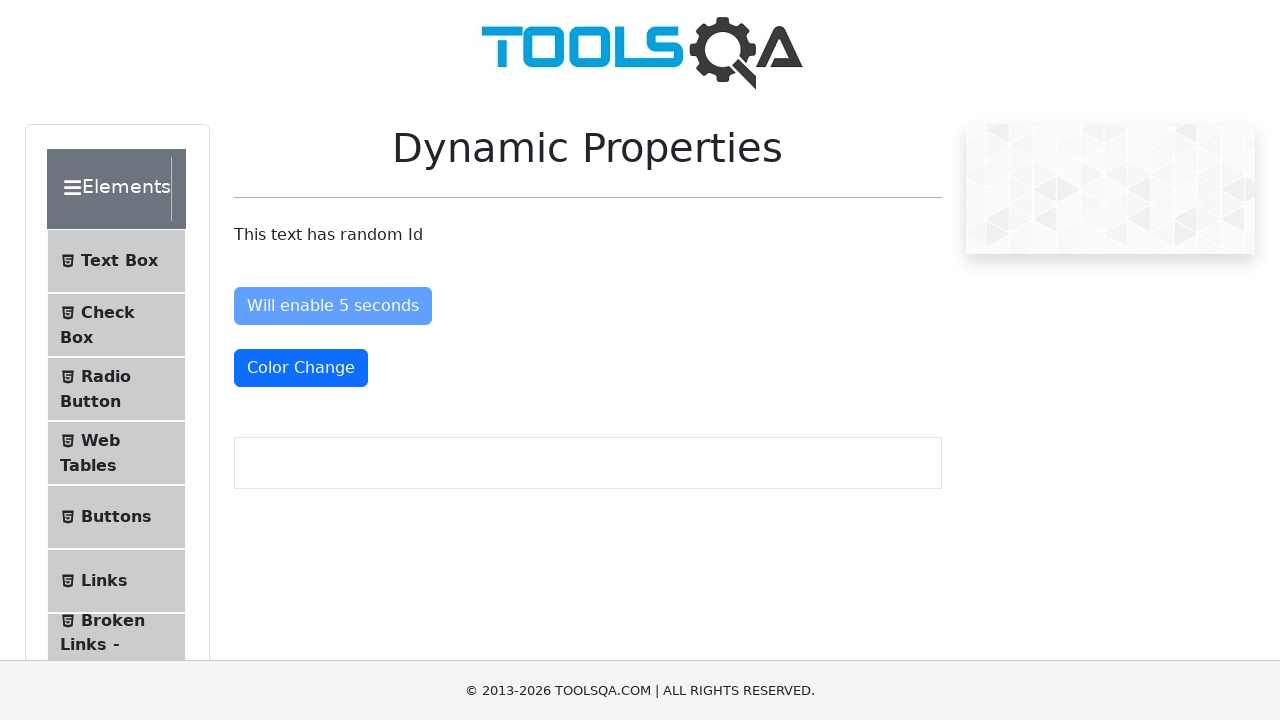

Button became visible after waiting up to 10 seconds
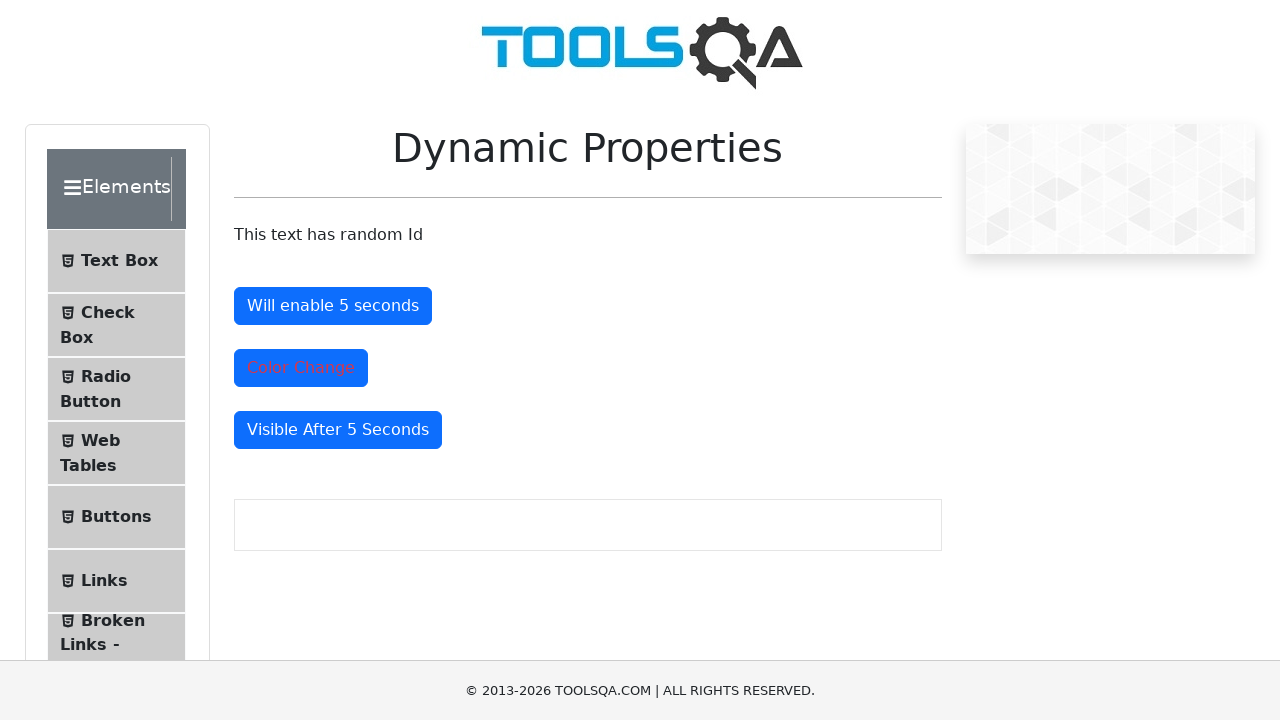

Verified that the button is enabled
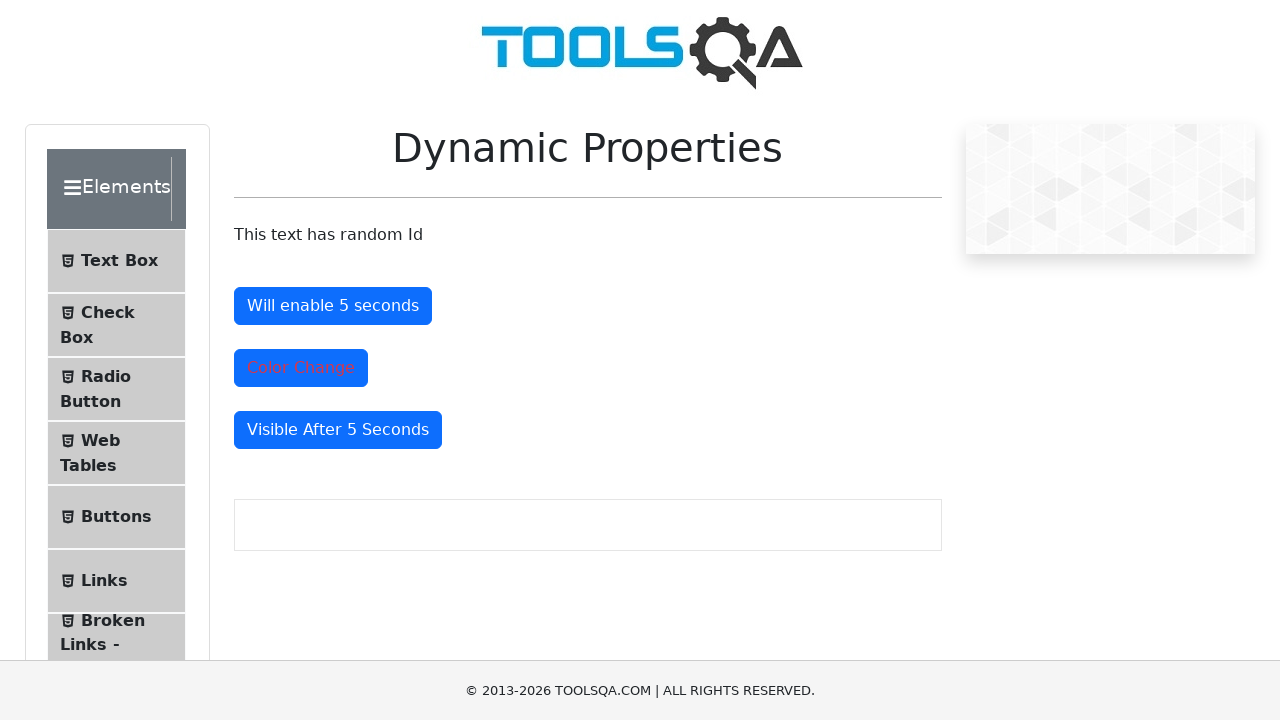

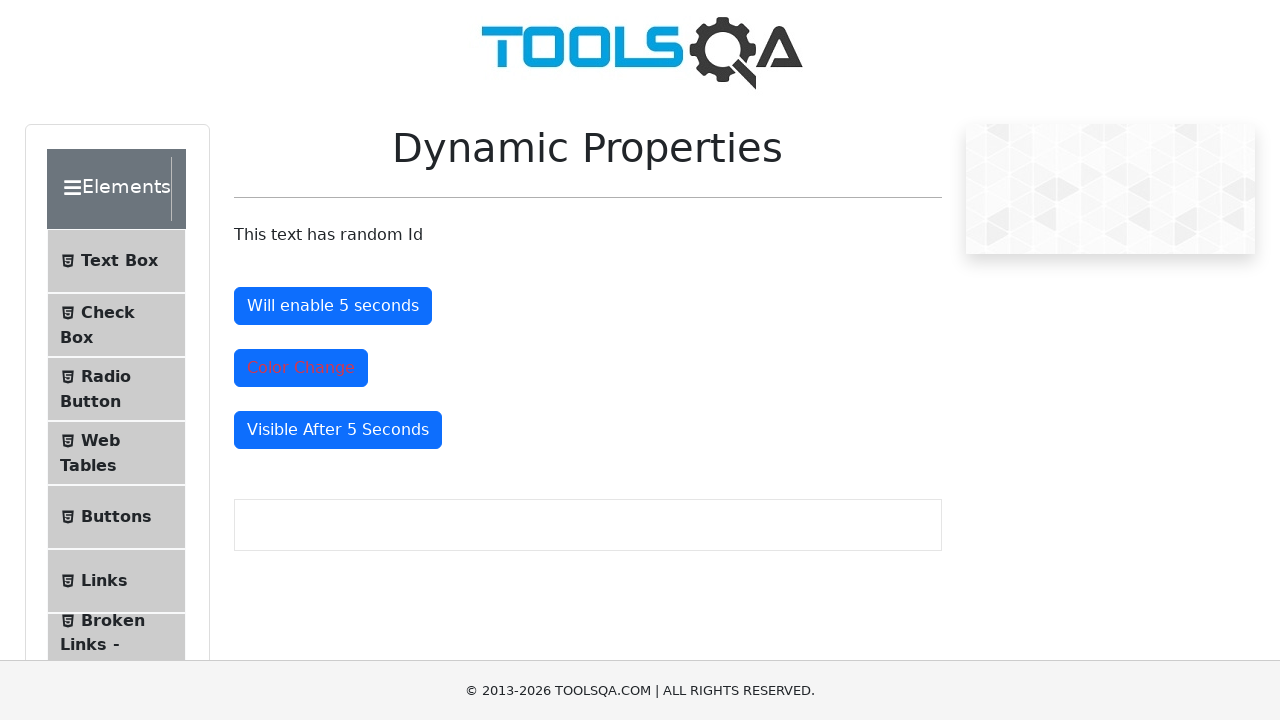